Tests dropdown selection using select by visible text to choose 'Option 1' and verifying the selection

Starting URL: https://the-internet.herokuapp.com/dropdown

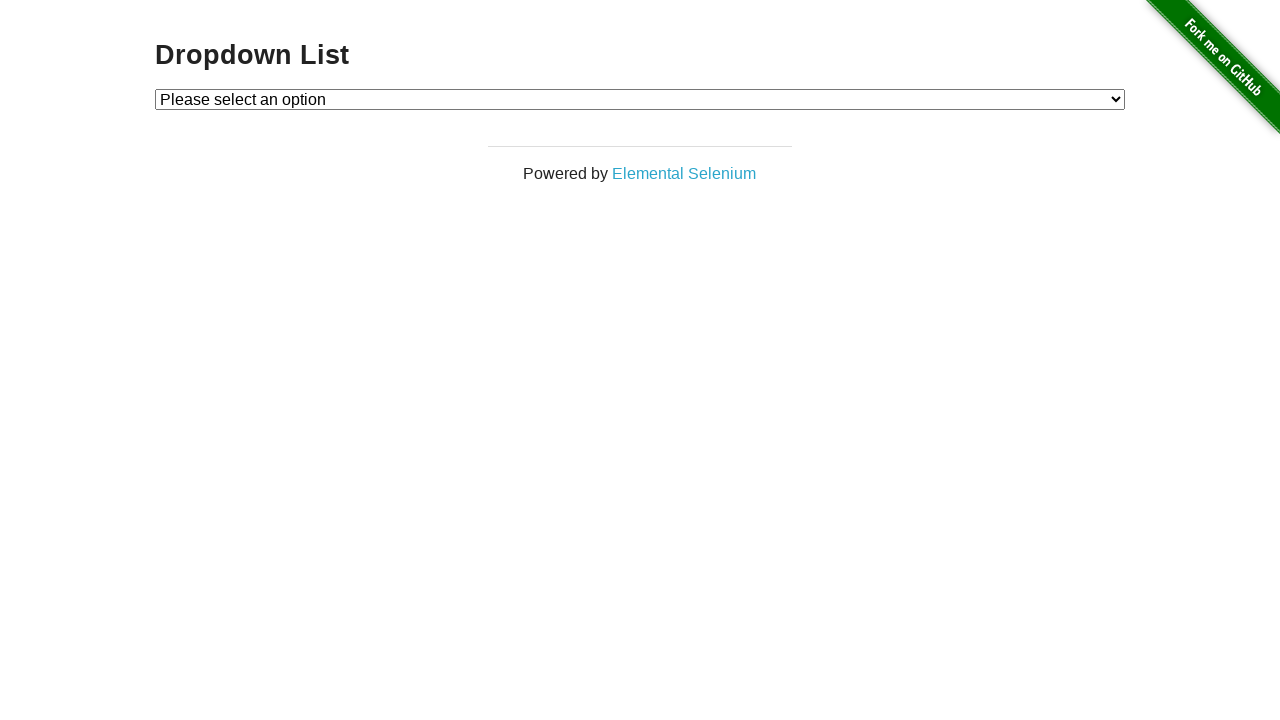

Selected 'Option 1' from dropdown by visible text on #dropdown
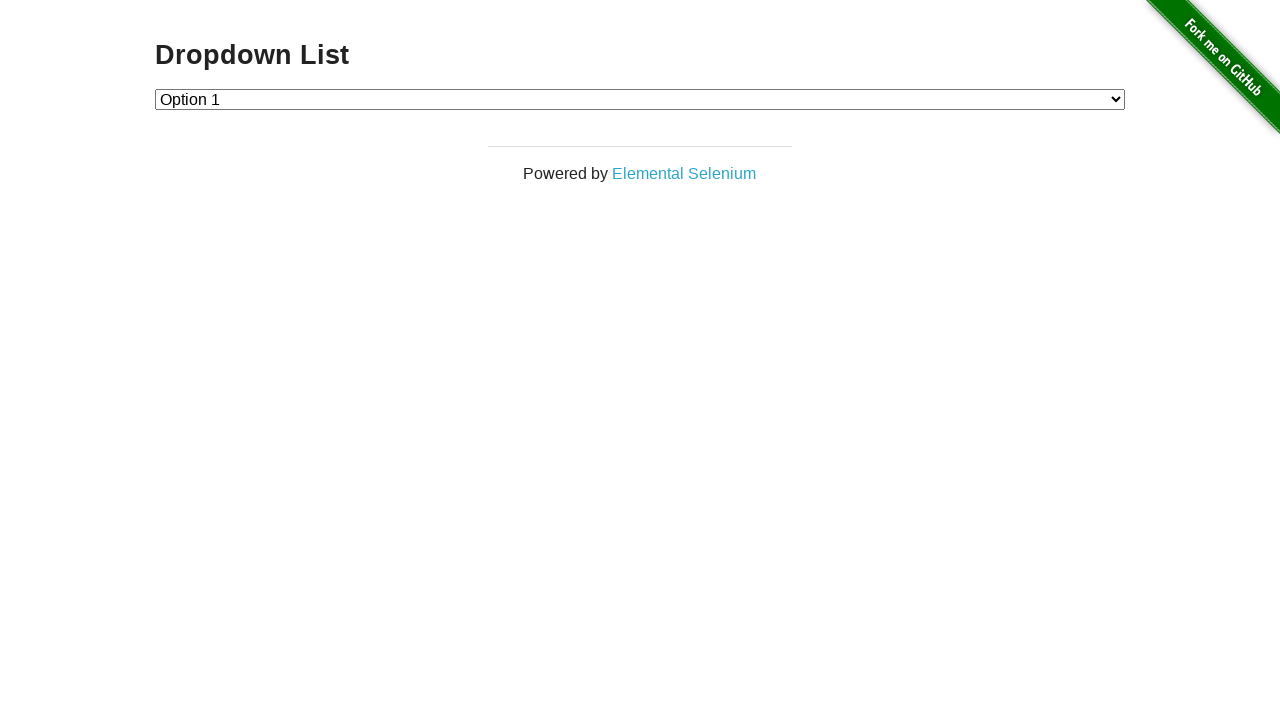

Retrieved selected option text from dropdown
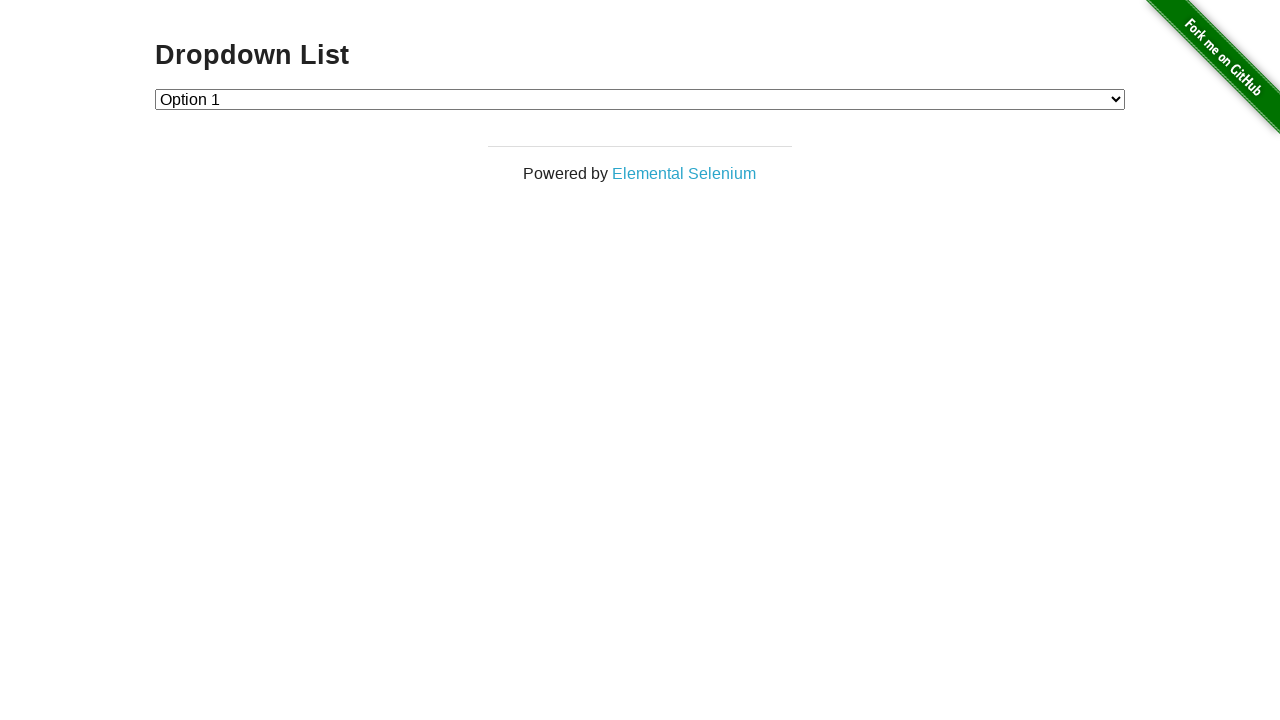

Verified that 'Option 1' is correctly selected
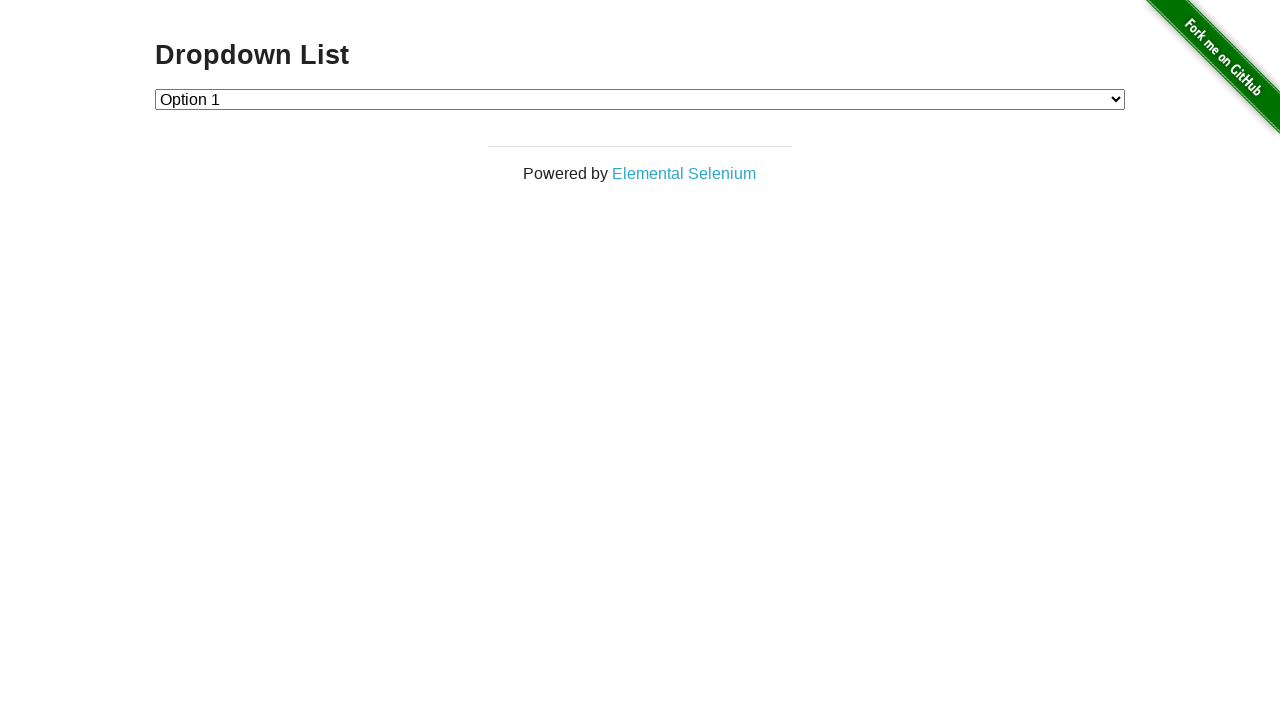

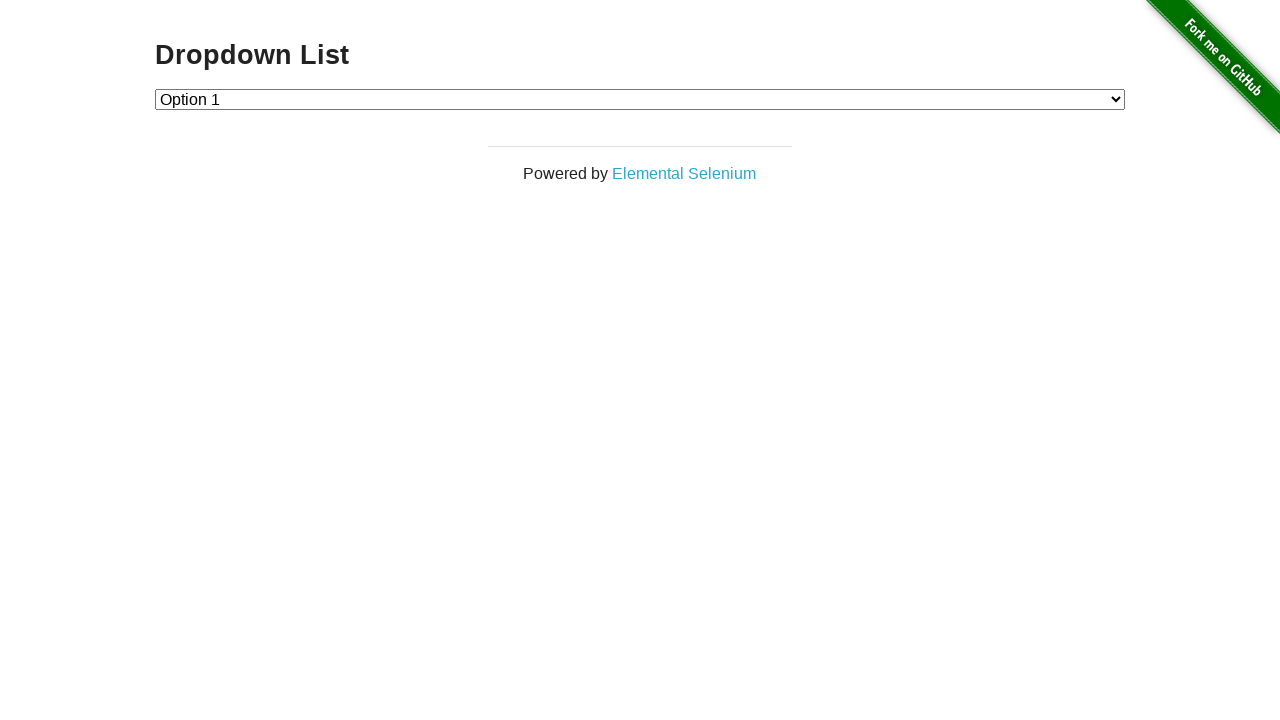